Navigates to Shein India website and loads the homepage

Starting URL: https://www.sheinindia.in/

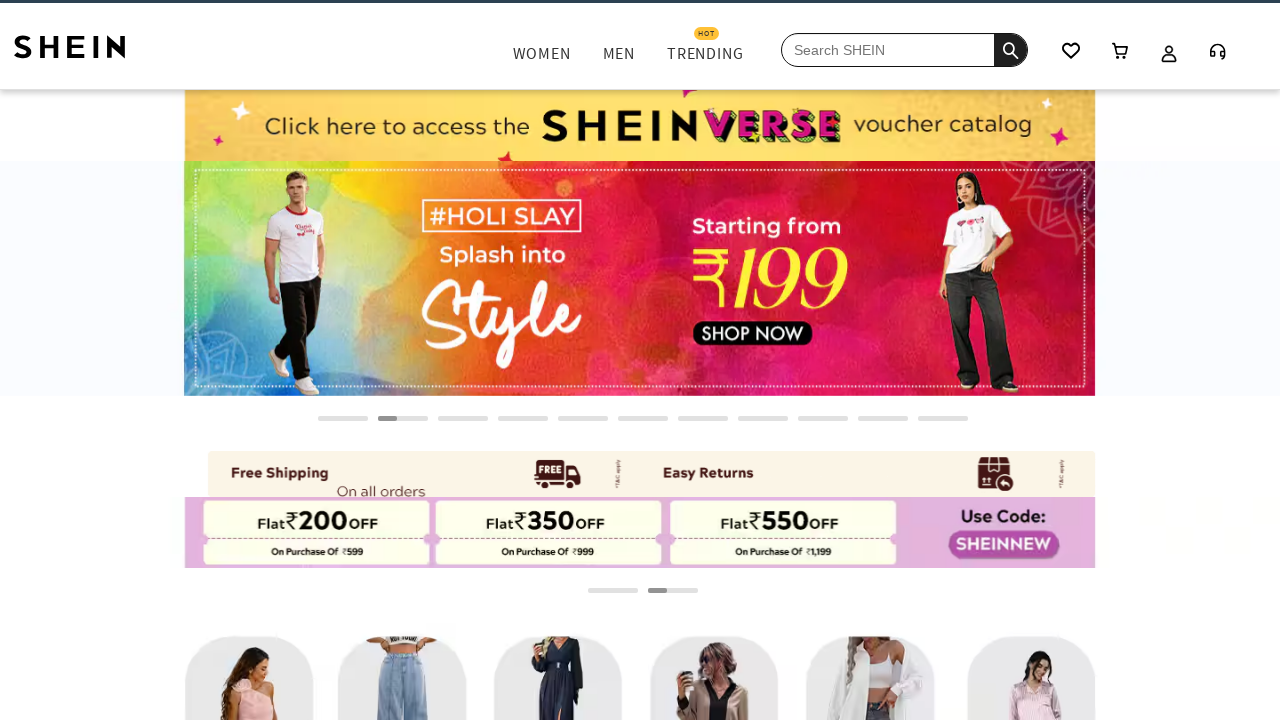

Waited for Shein India homepage to load (domcontentloaded state)
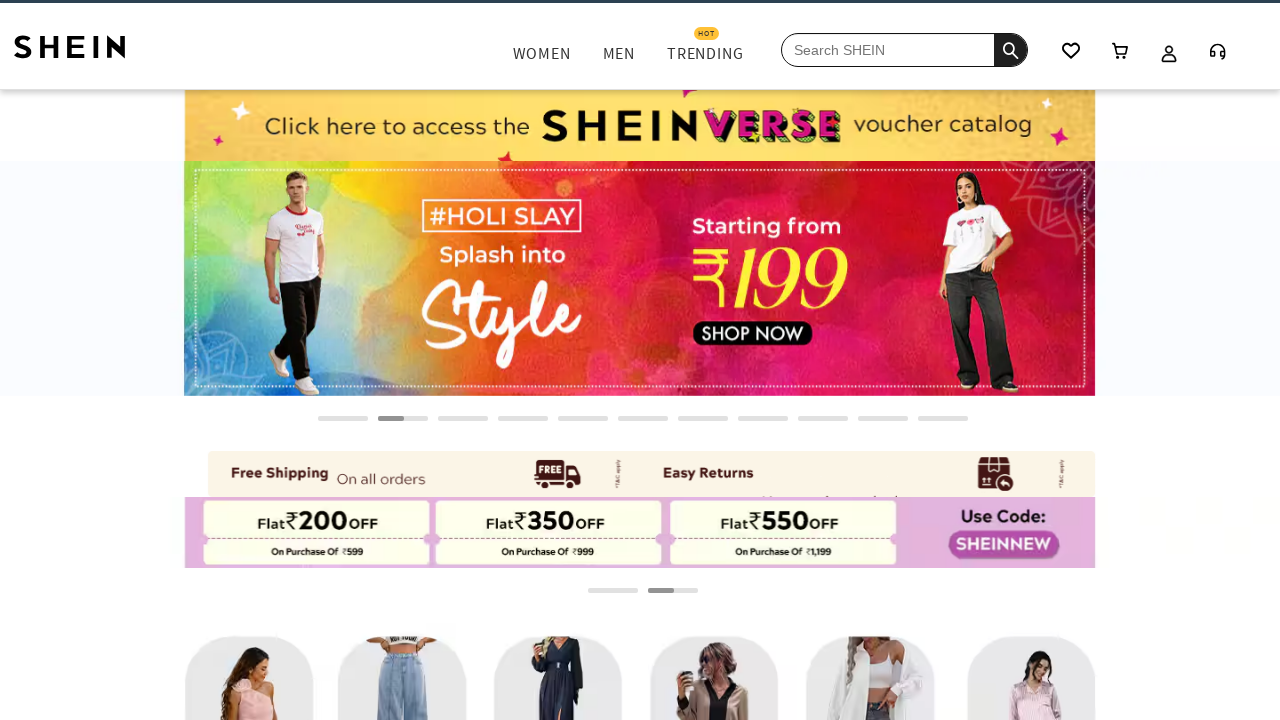

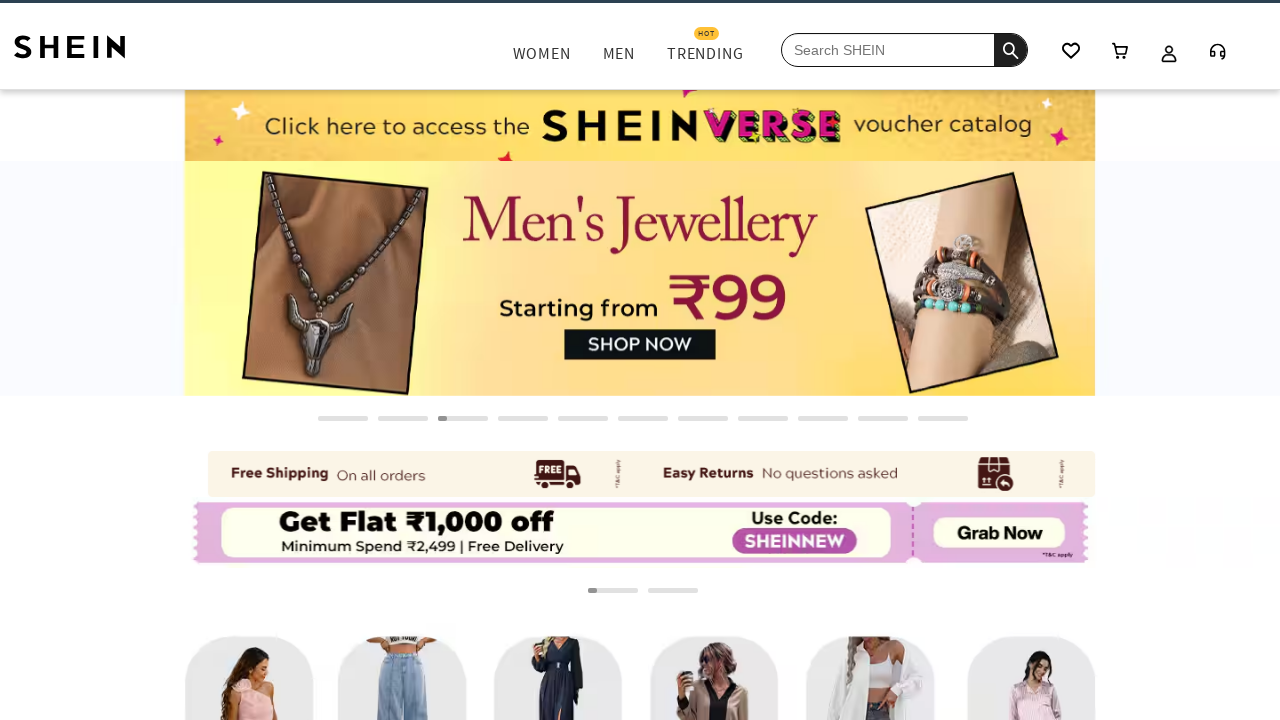